Tests drag and drop functionality by moving element A to B and back, verifying positions

Starting URL: https://the-internet.herokuapp.com/drag_and_drop

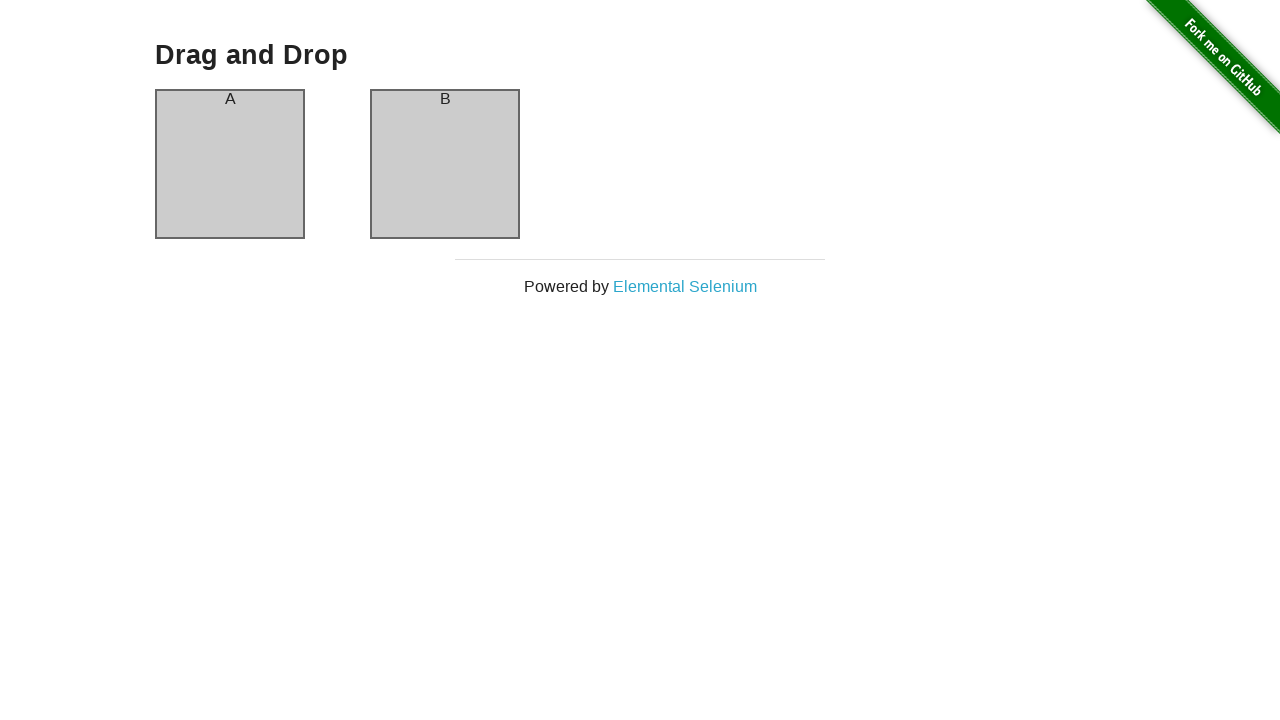

Located element A (#column-a)
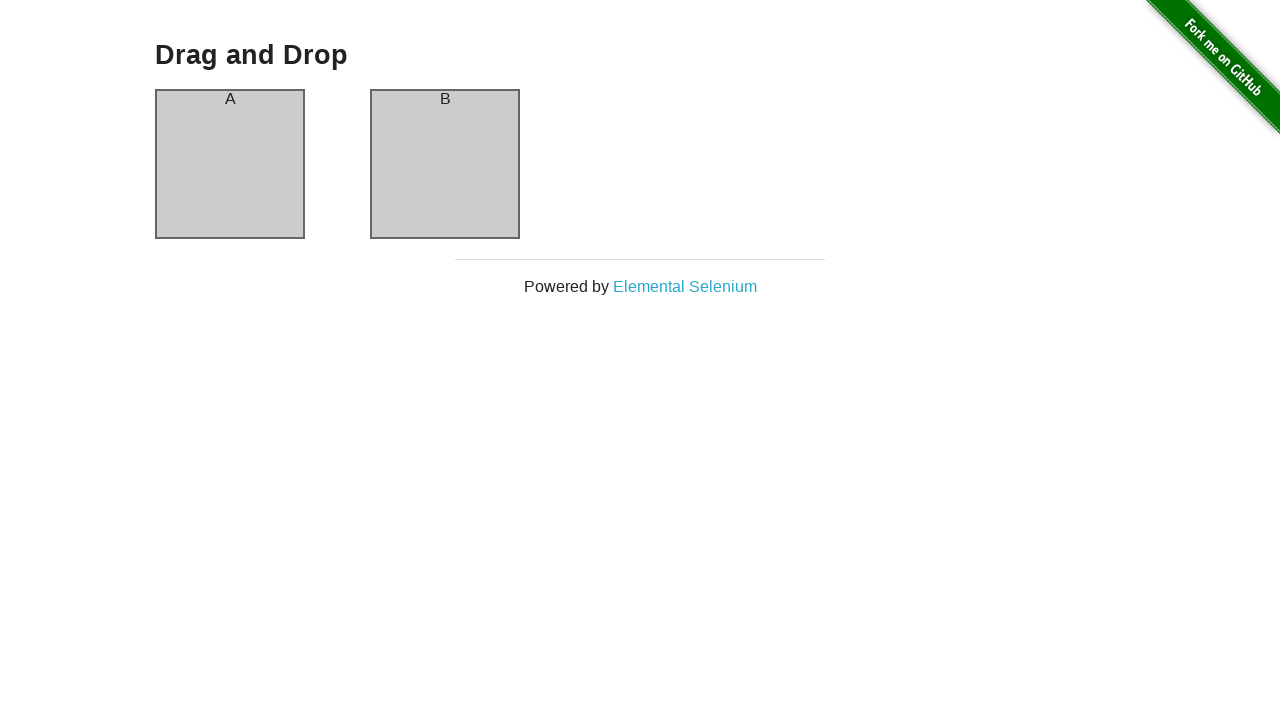

Located element B (#column-b)
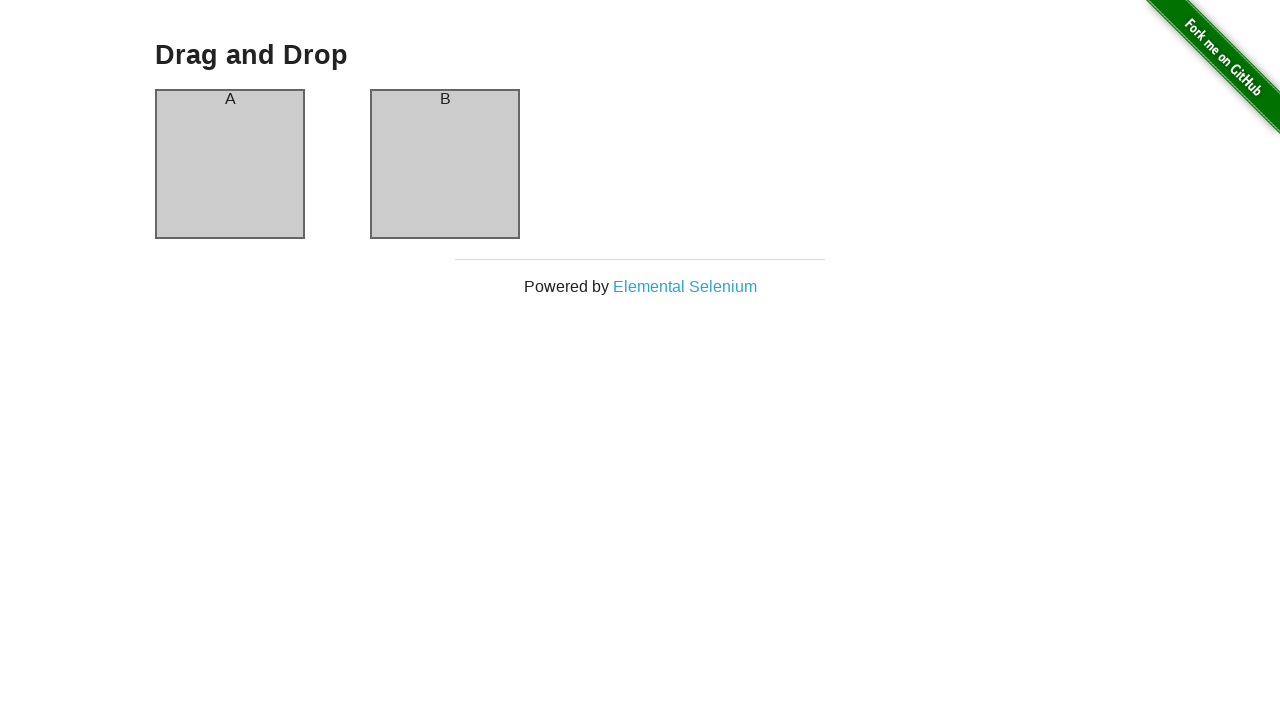

Dragged element A to element B at (445, 164)
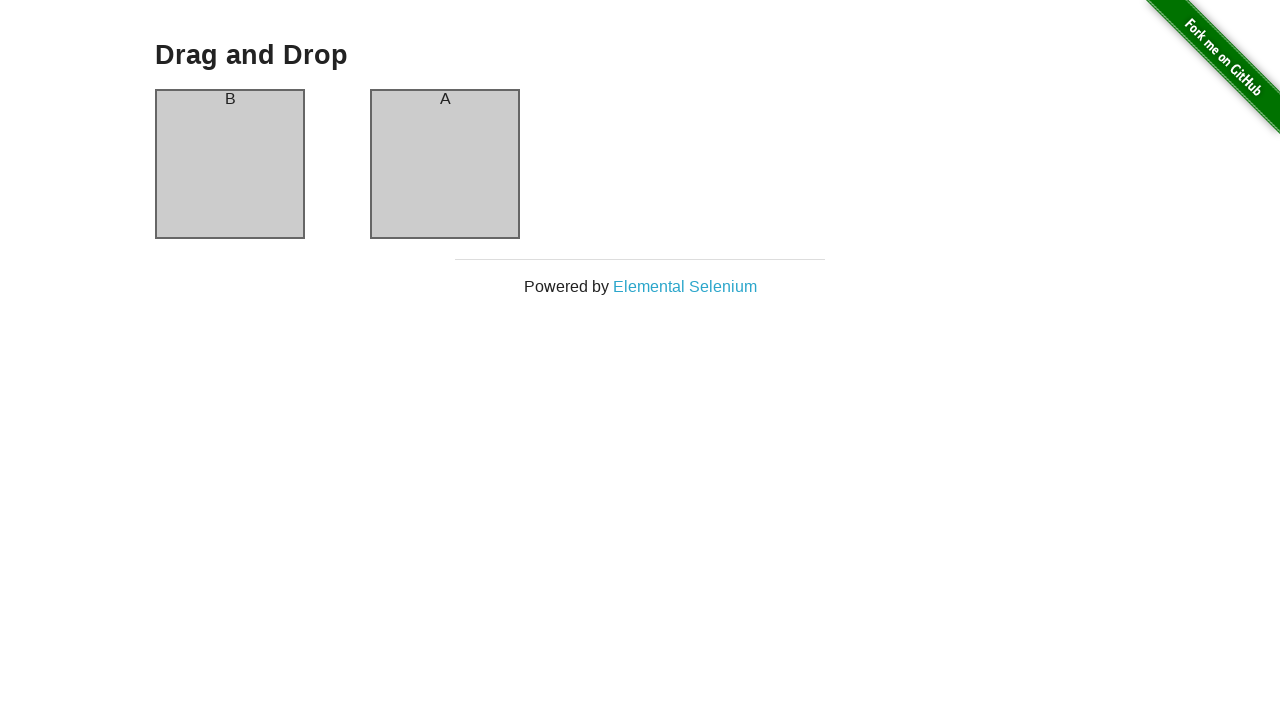

Dragged element B back to element A at (230, 164)
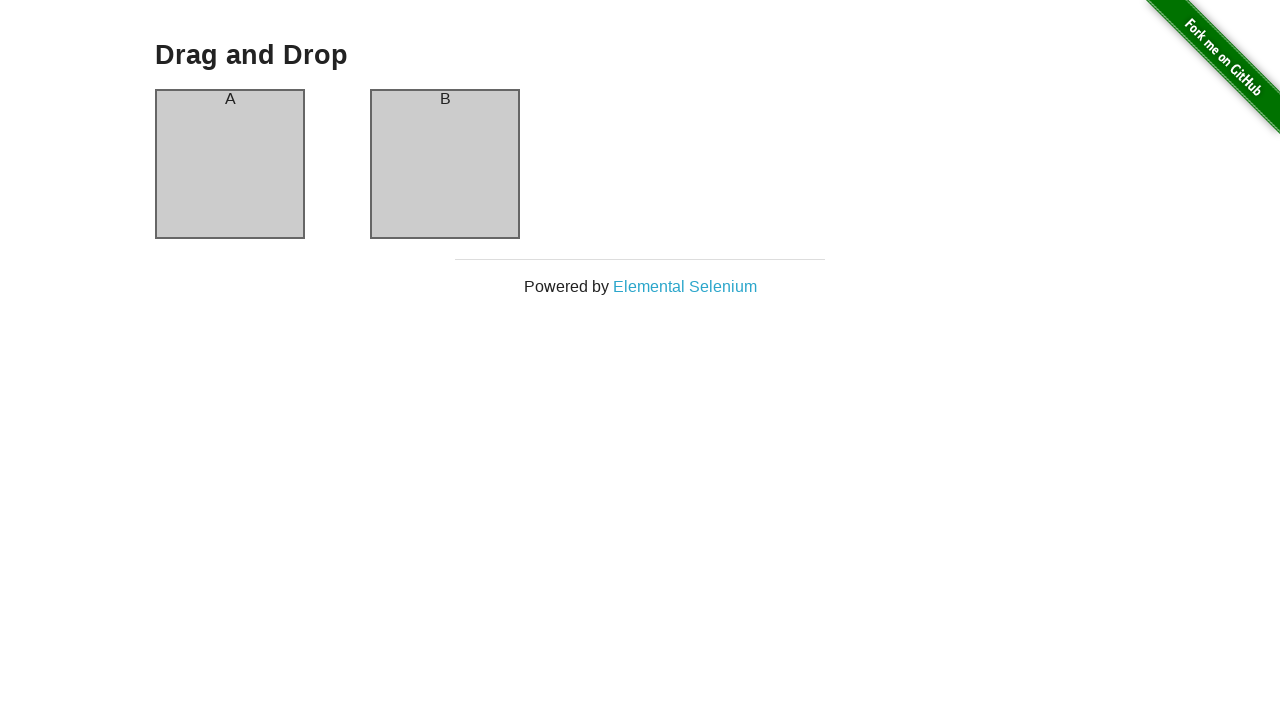

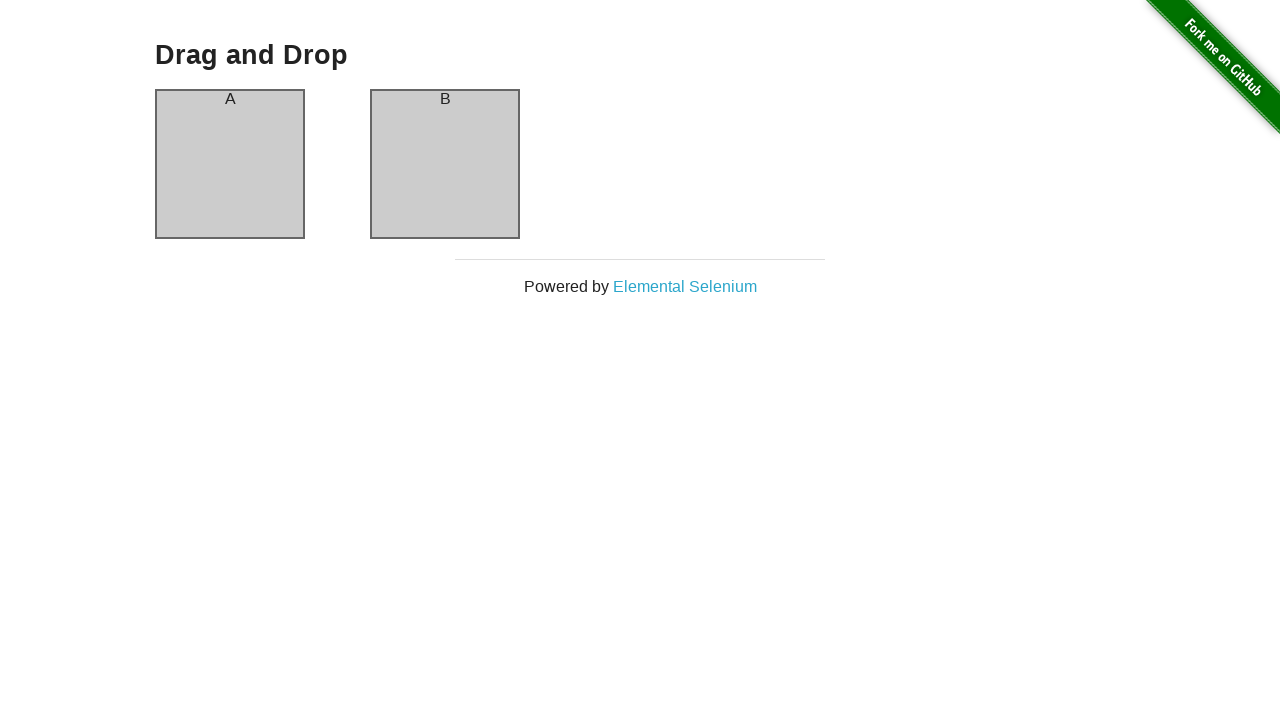